Tests a Todo page by navigating to it, adding 4 todo items, and then deleting the odd-numbered todos (1 and 3) by accepting confirmation dialogs

Starting URL: https://material.playwrightvn.com/

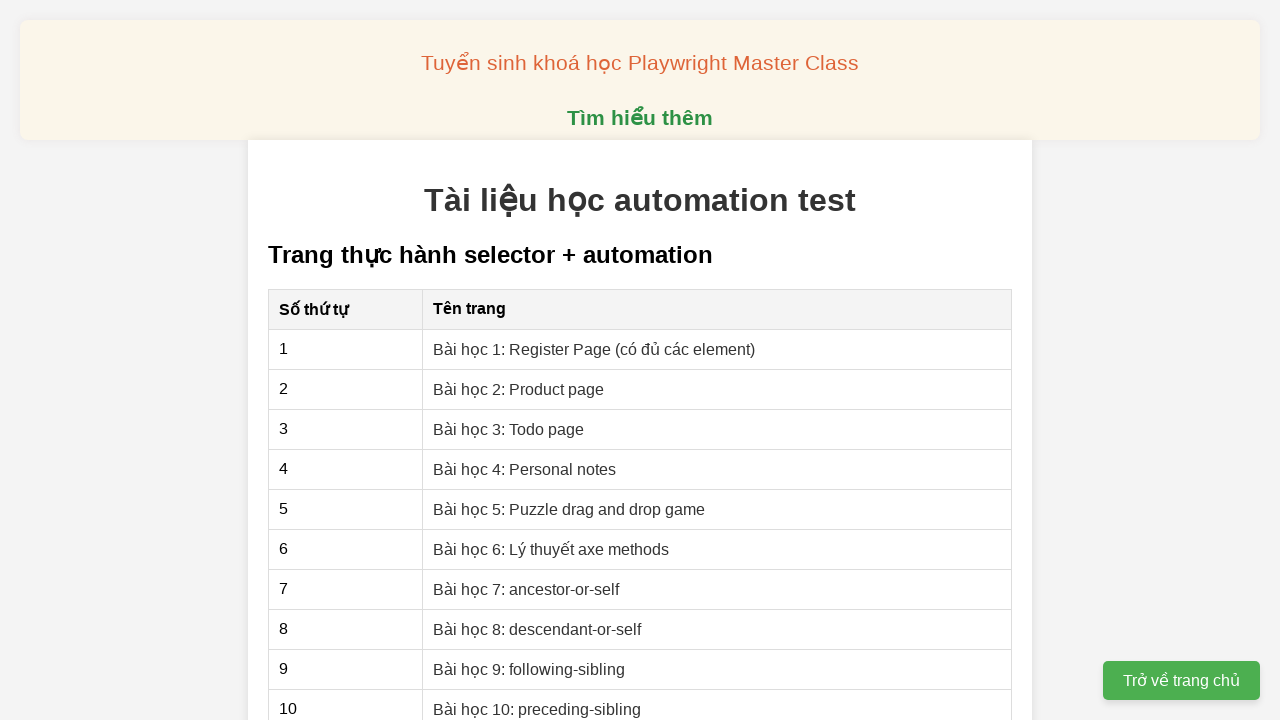

Clicked on 'Bài học 3: Todo page' link at (509, 429) on xpath=//*[contains(text(),'Bài học 3: Todo page')]
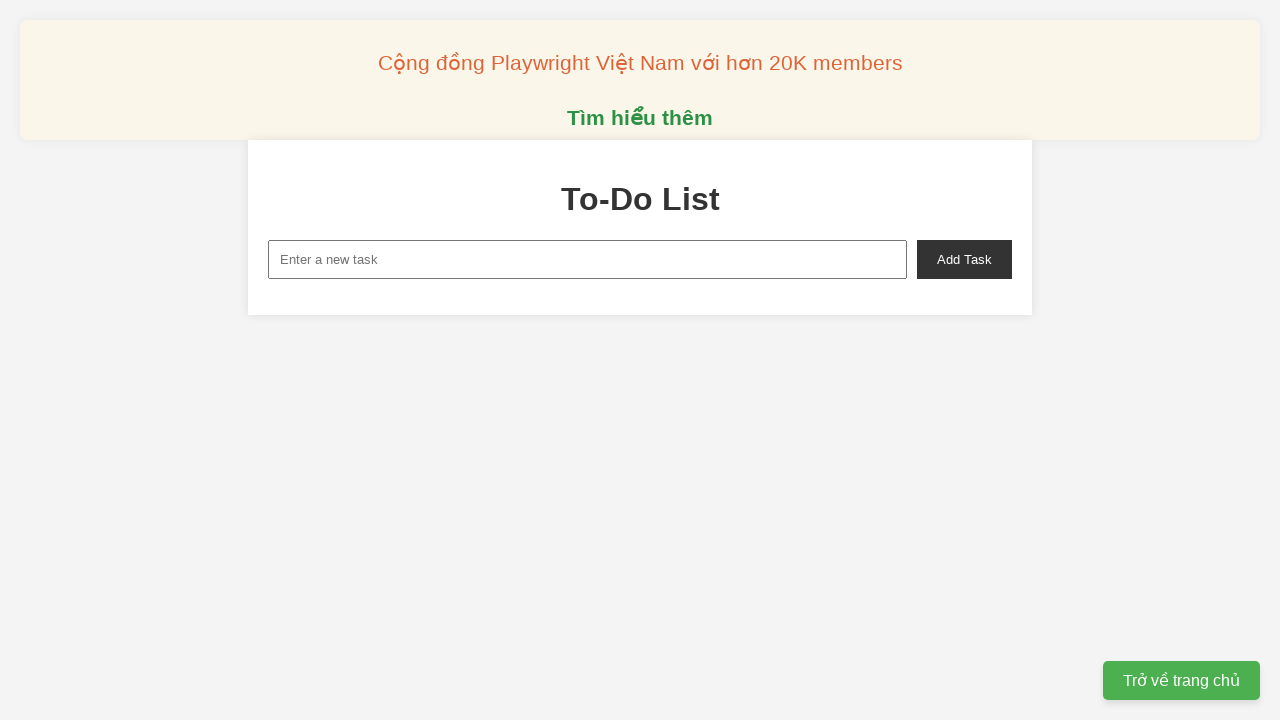

Filled new task input with 'Todo 1' on xpath=//*[@id='new-task']
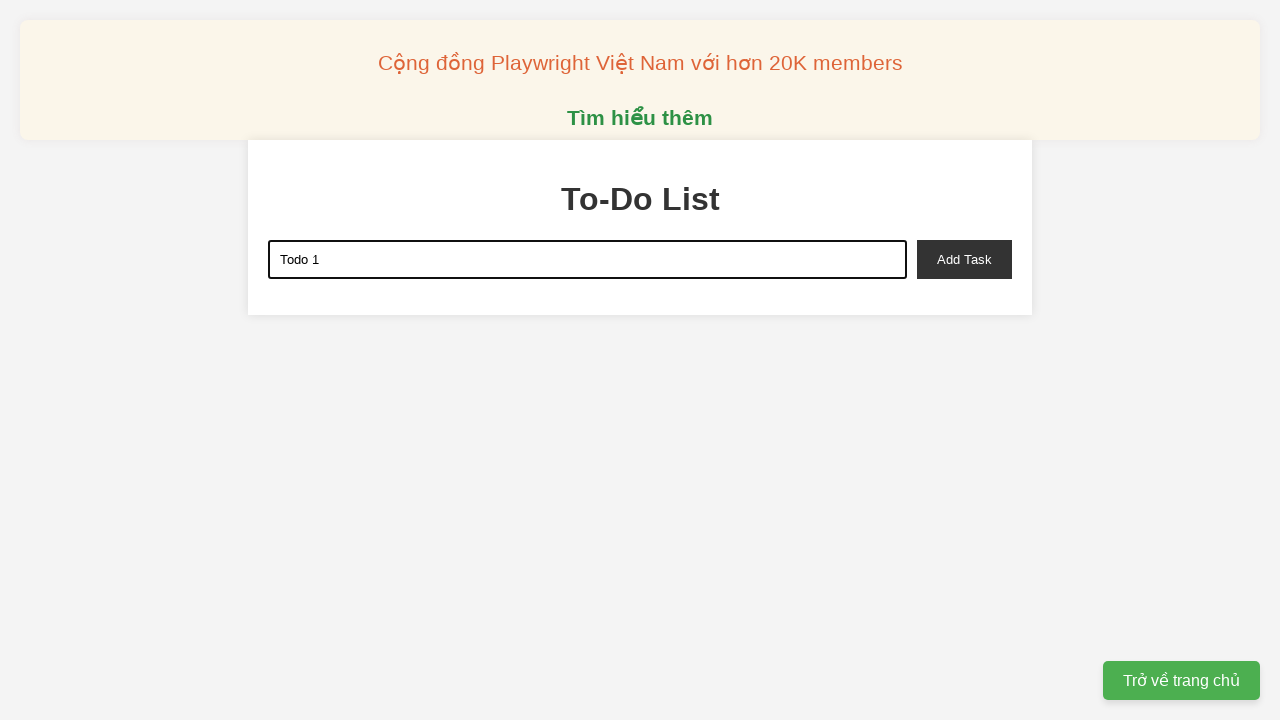

Clicked add task button to add 'Todo 1' at (964, 259) on xpath=//button[@id='add-task']
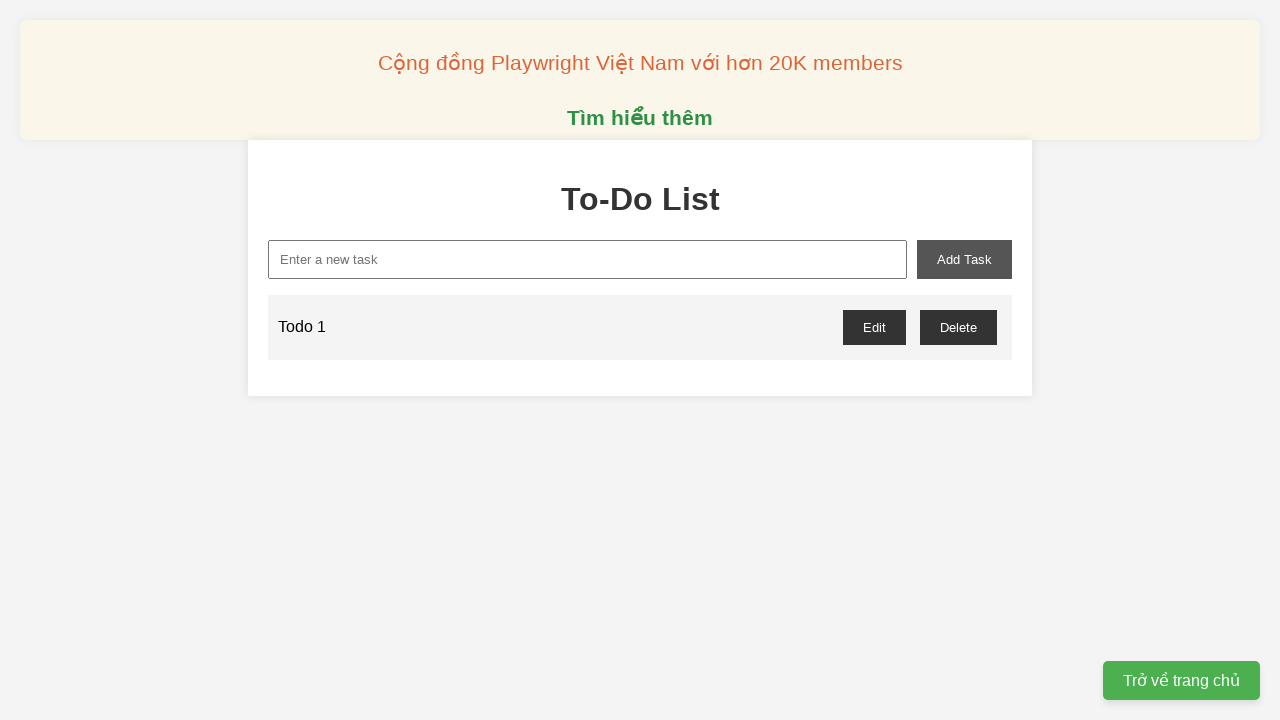

Filled new task input with 'Todo 2' on xpath=//*[@id='new-task']
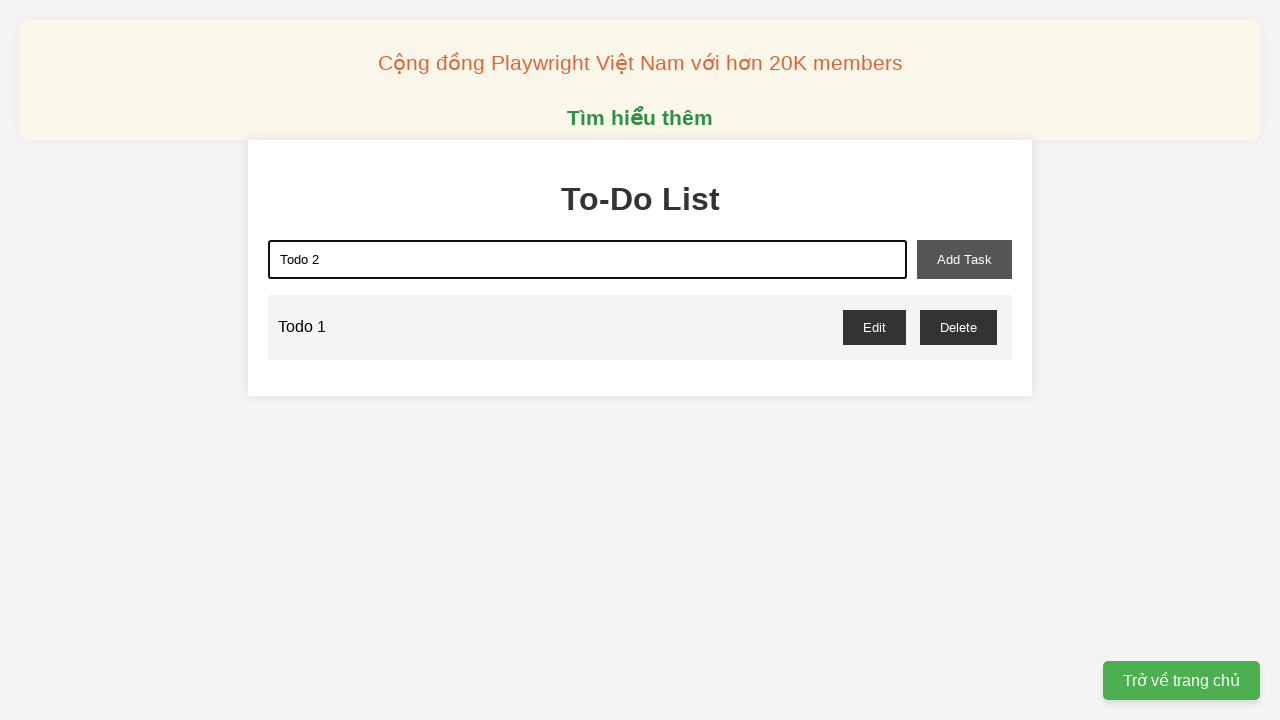

Clicked add task button to add 'Todo 2' at (964, 259) on xpath=//button[@id='add-task']
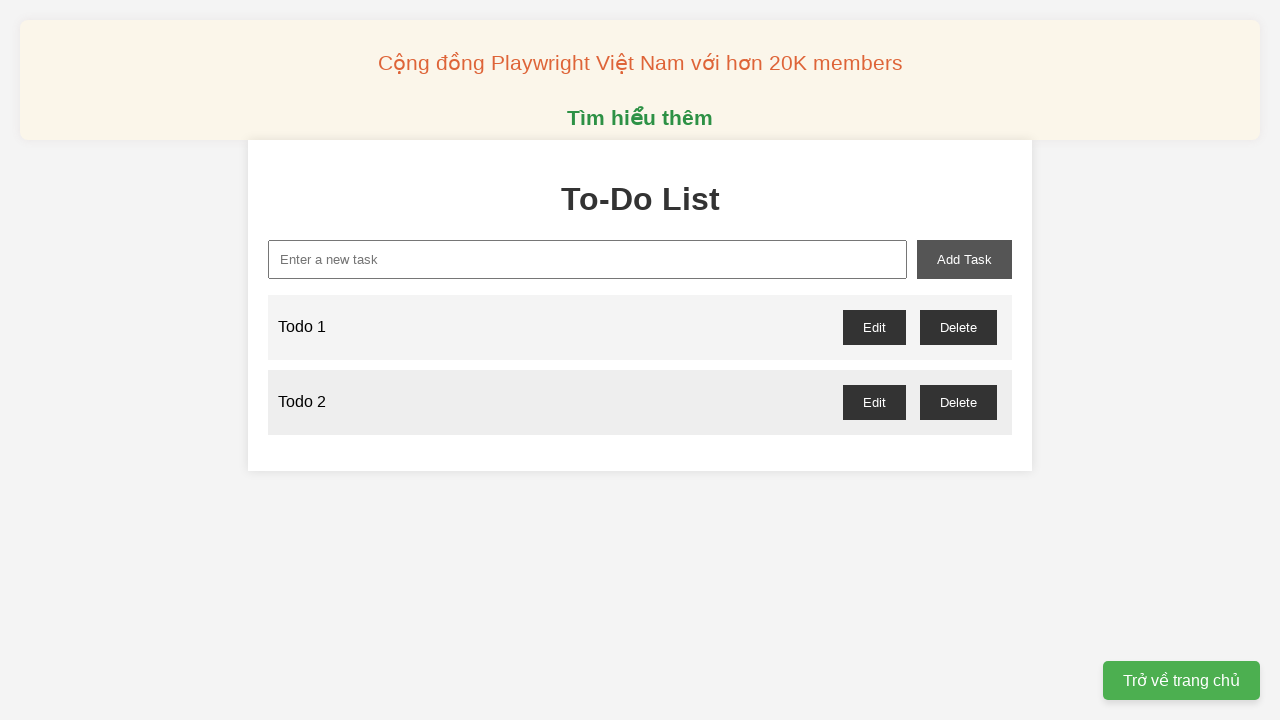

Filled new task input with 'Todo 3' on xpath=//*[@id='new-task']
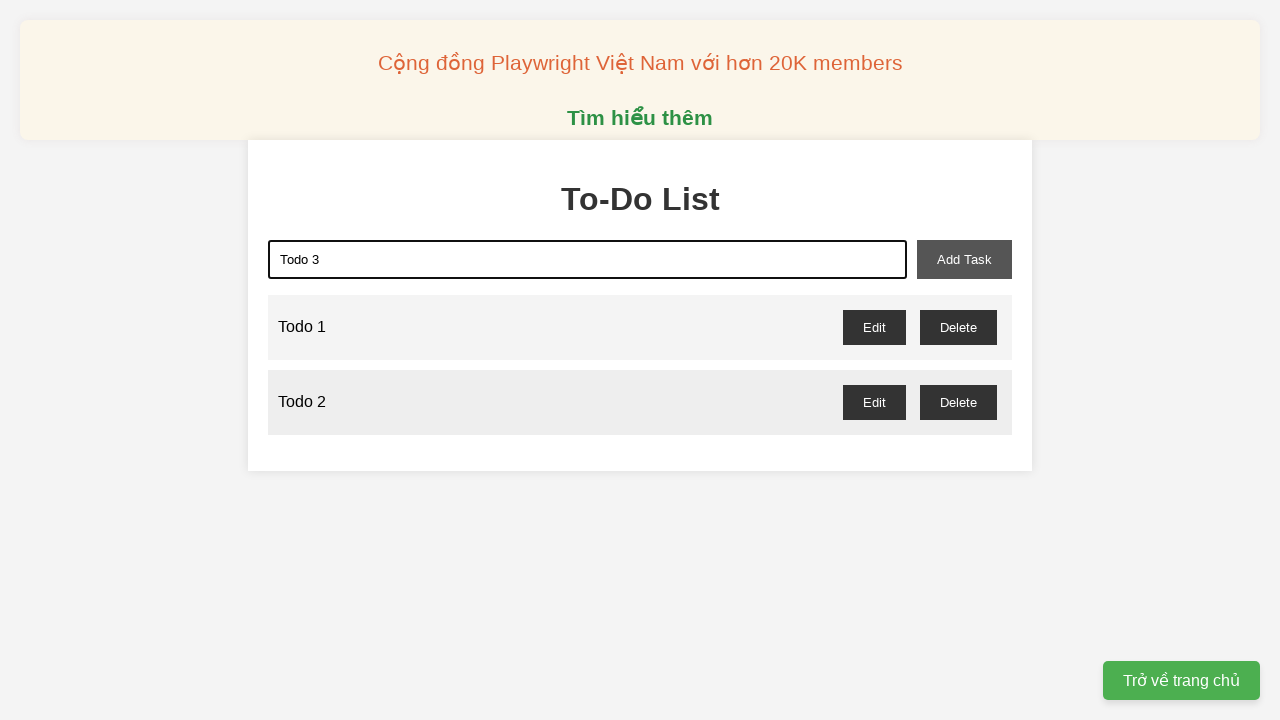

Clicked add task button to add 'Todo 3' at (964, 259) on xpath=//button[@id='add-task']
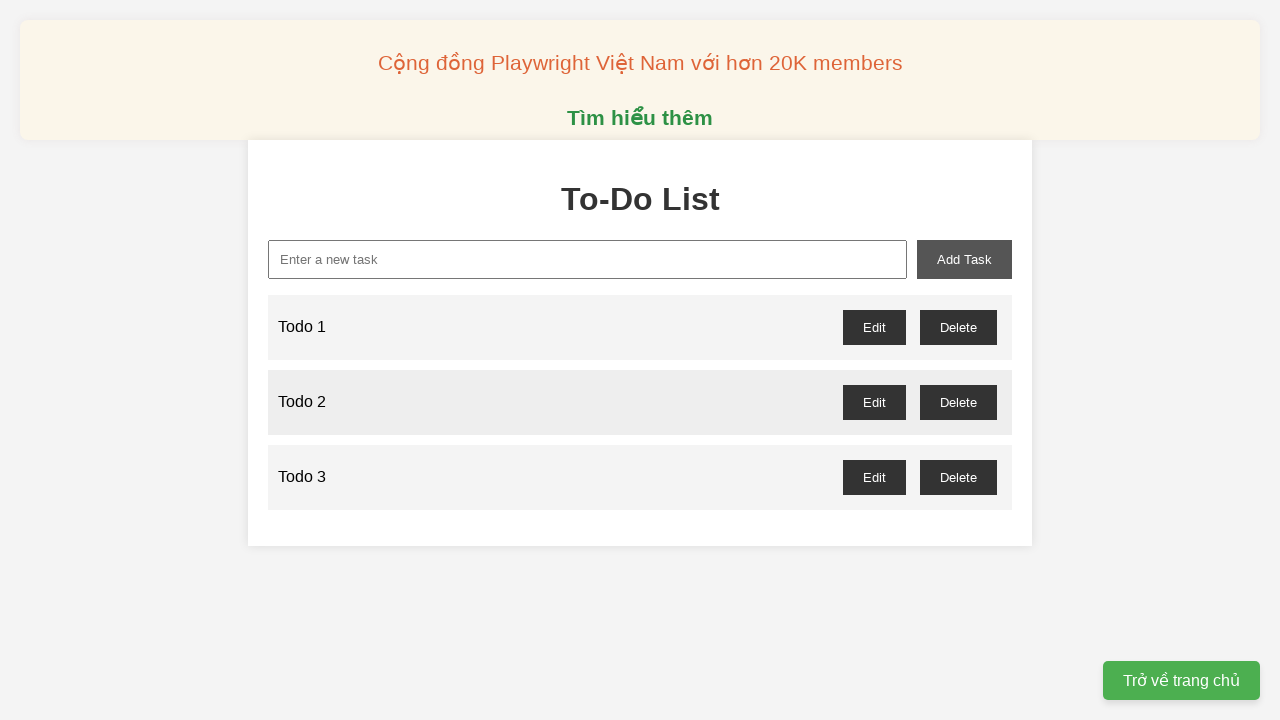

Filled new task input with 'Todo 4' on xpath=//*[@id='new-task']
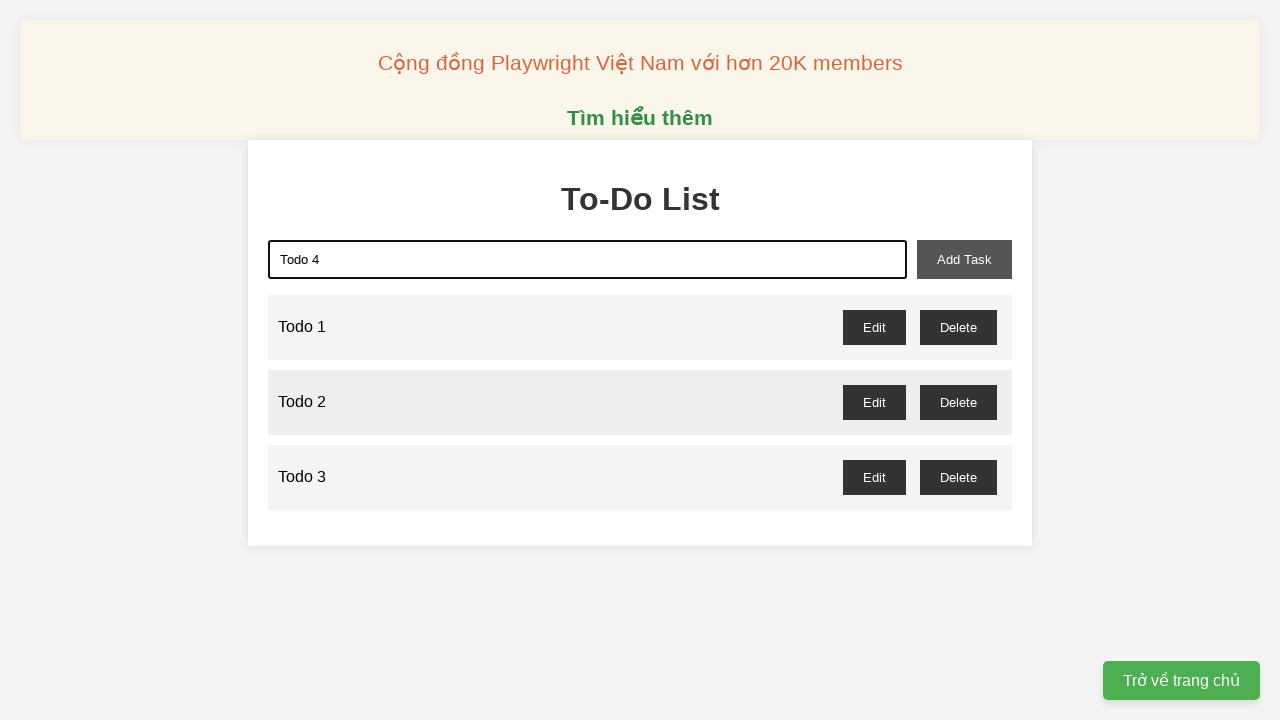

Clicked add task button to add 'Todo 4' at (964, 259) on xpath=//button[@id='add-task']
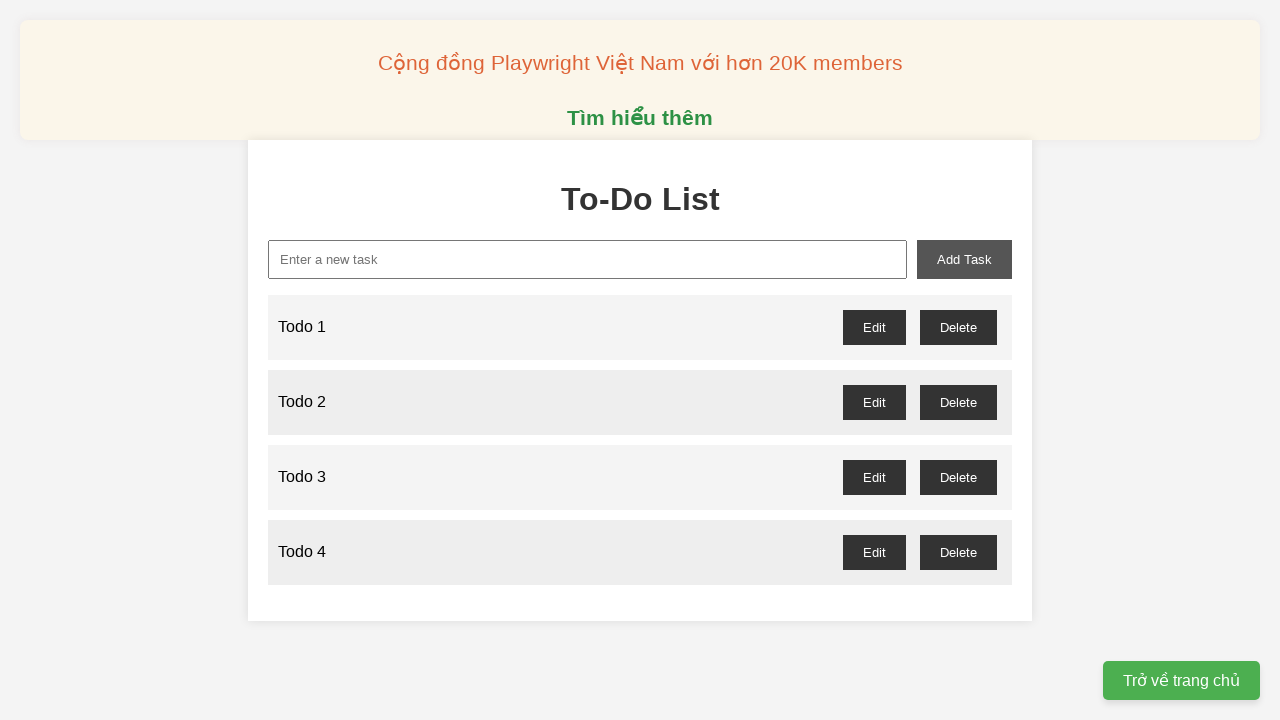

Set up dialog handler to accept confirmation dialogs
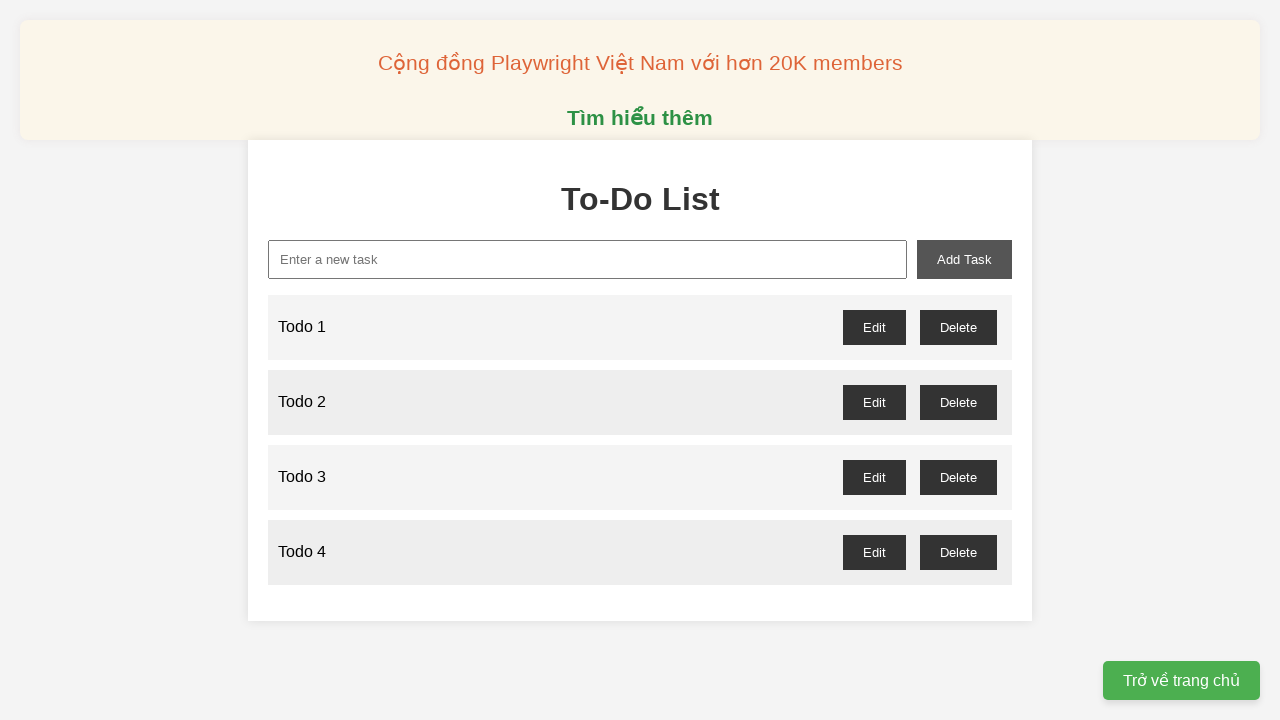

Clicked delete button for todo 1 and accepted confirmation dialog at (958, 327) on //button[@id='todo-1-delete']
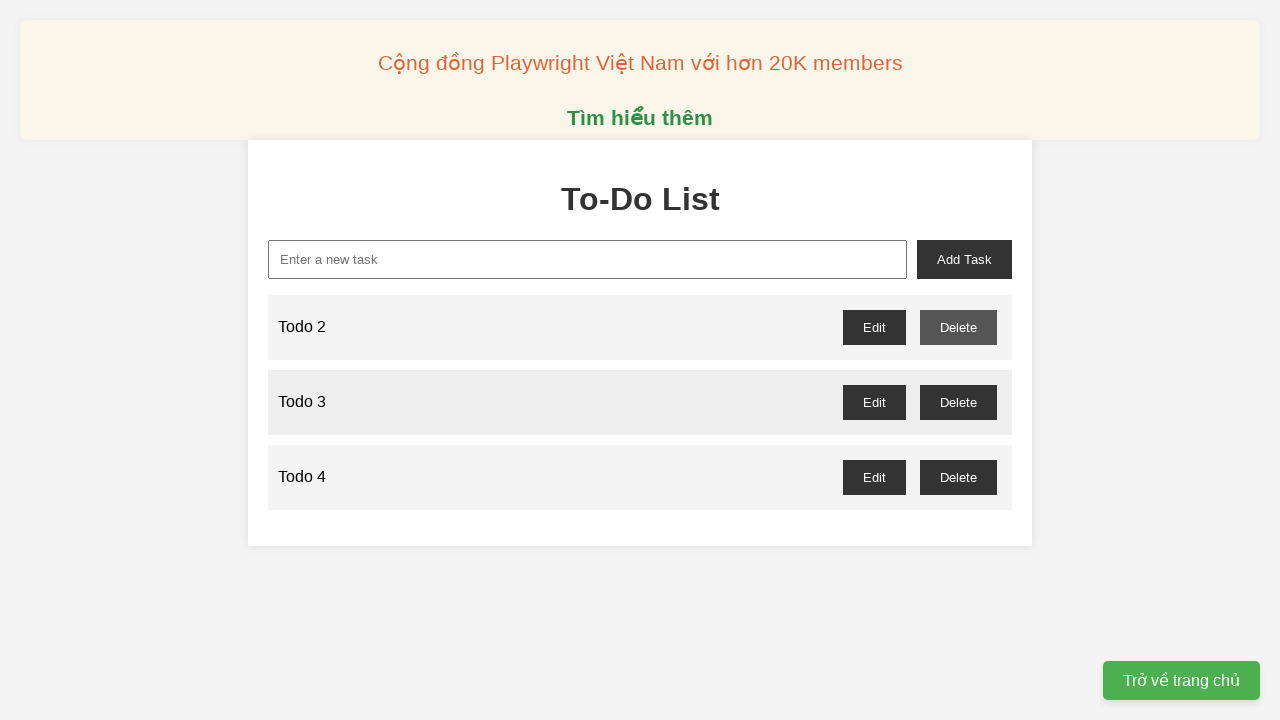

Clicked delete button for todo 3 and accepted confirmation dialog at (958, 402) on //button[@id='todo-3-delete']
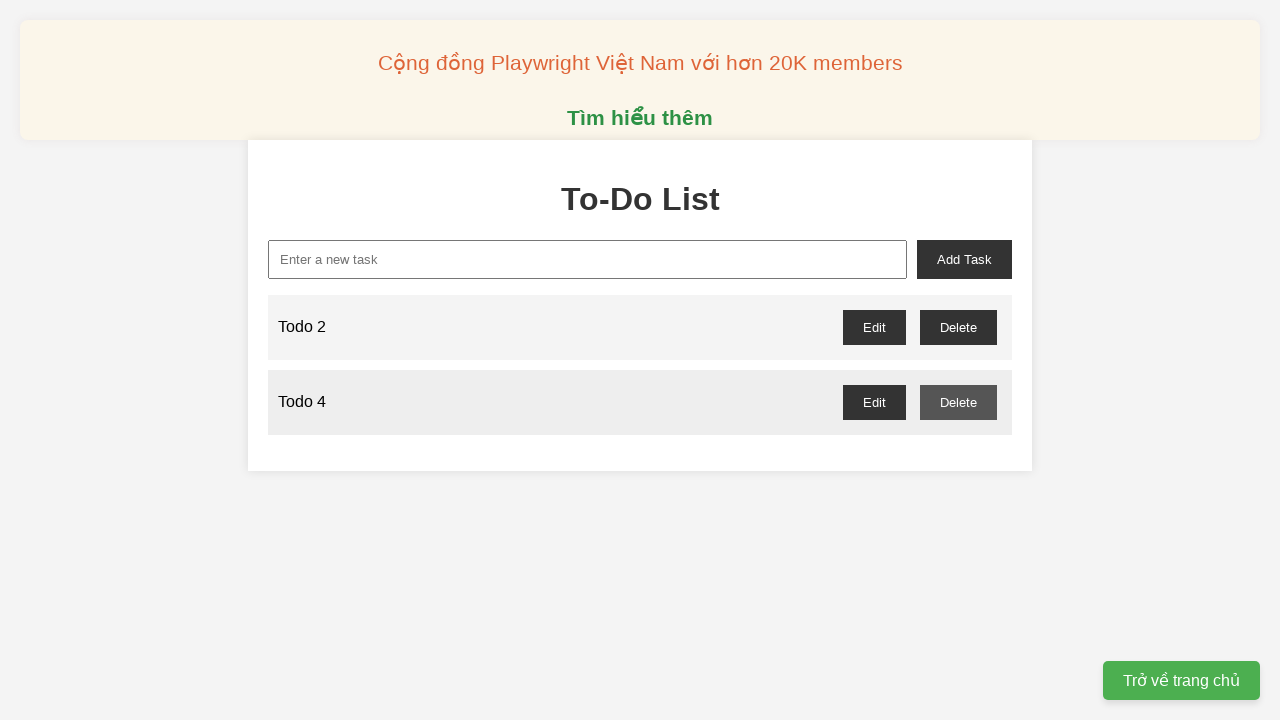

Waited for page to stabilize after deletions
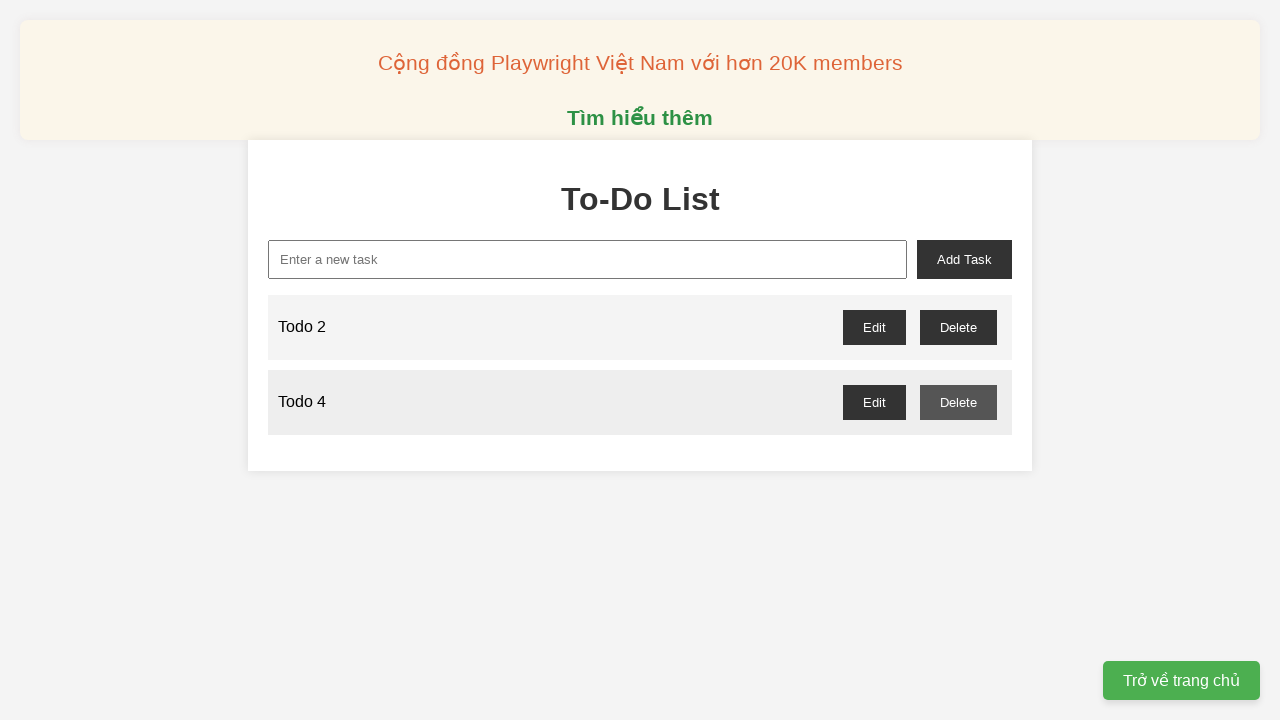

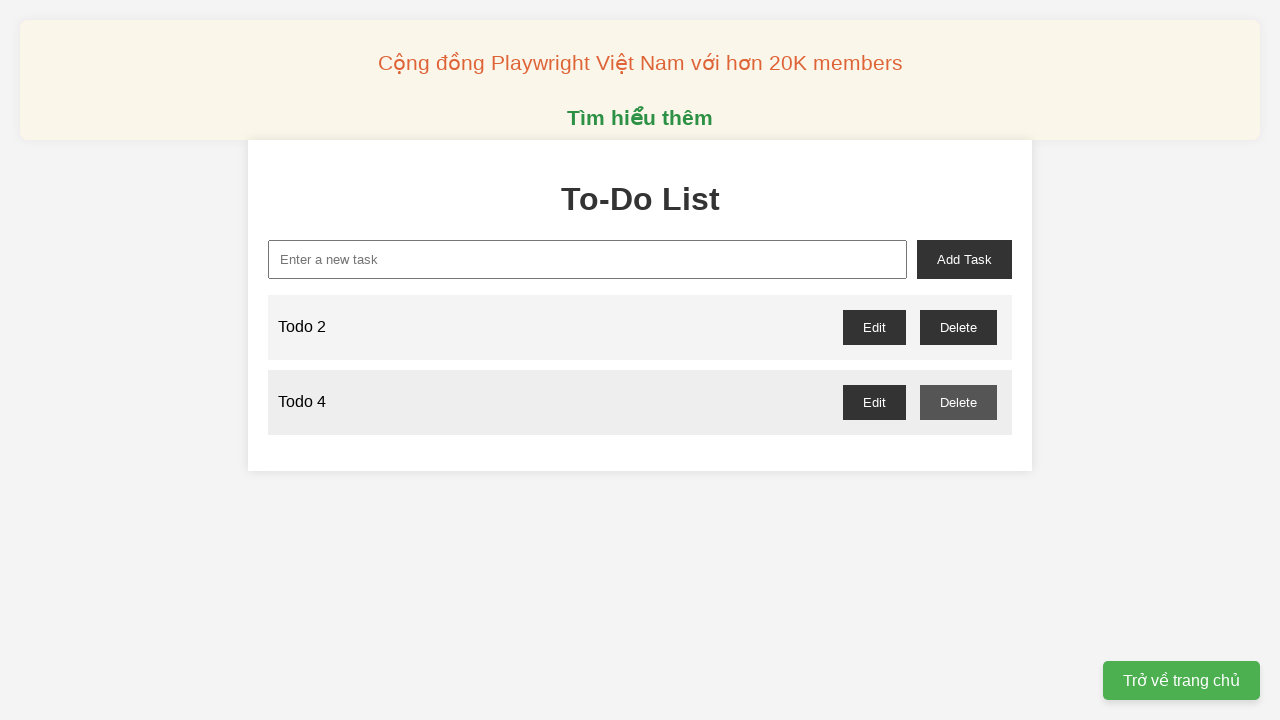